Navigates to Hover Demo page and hovers over a link to verify underline text decoration appears

Starting URL: https://www.lambdatest.com/selenium-playground/

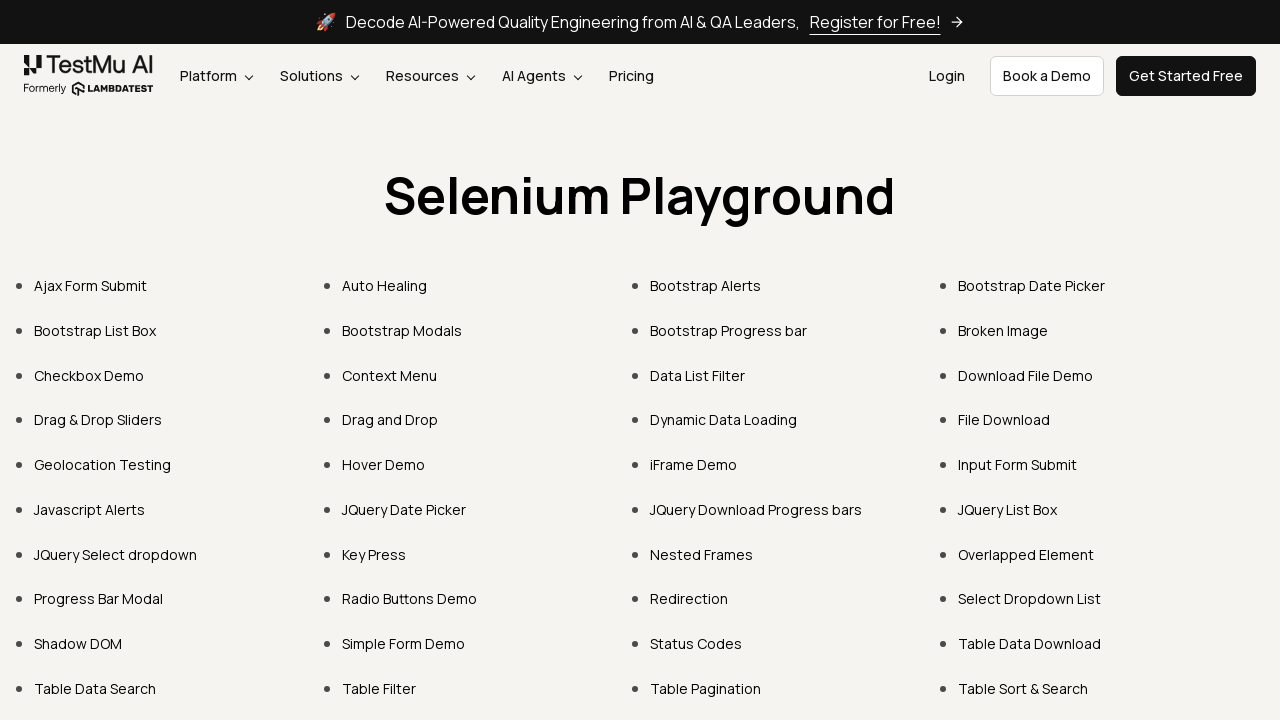

Clicked on Hover Demo link at (384, 464) on xpath=//a[normalize-space()="Hover Demo"]
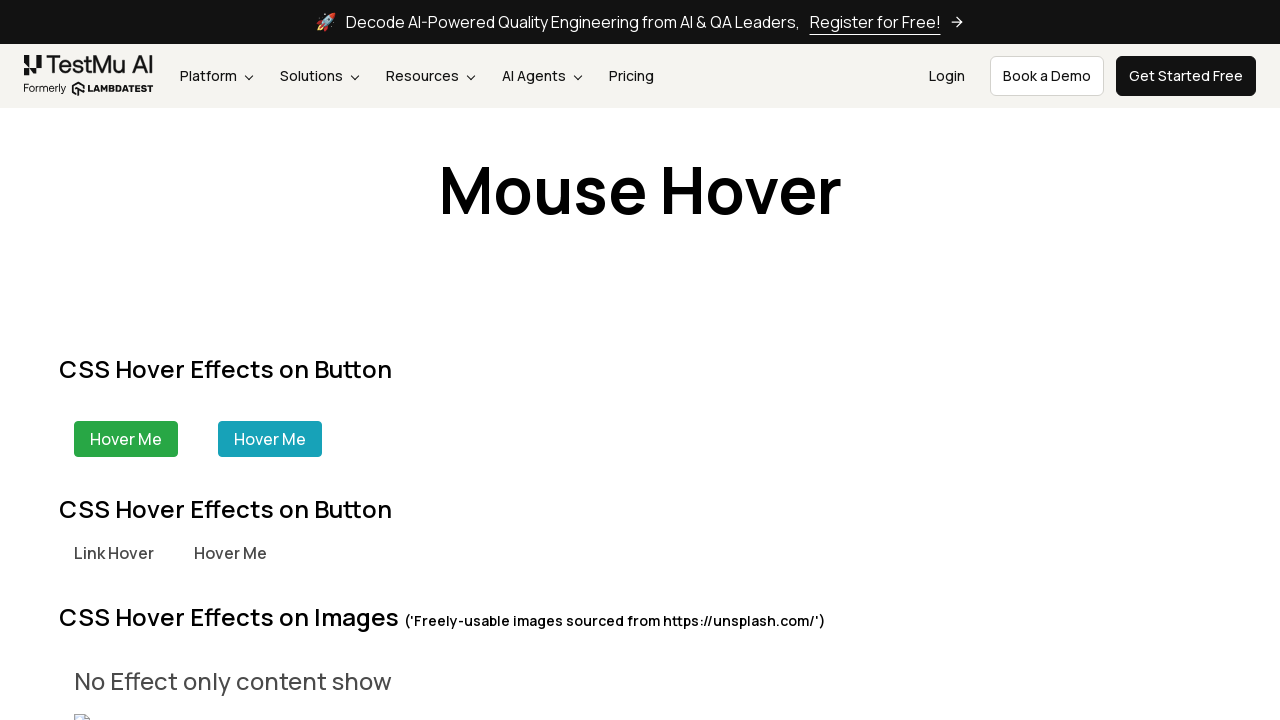

Hovered over link element to trigger underline text decoration at (114, 553) on xpath=//div[@class="font-semibold text-gray-800 hover:underline cursor-pointer t
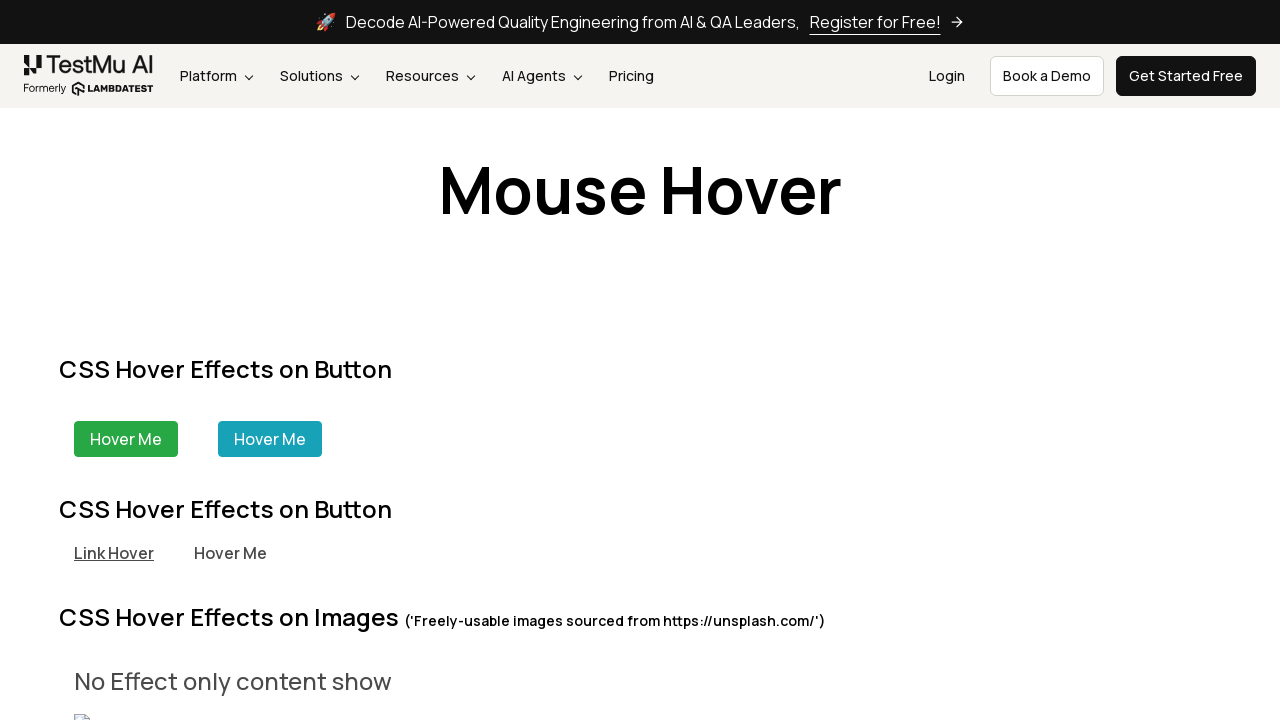

Waited for CSS transition to complete
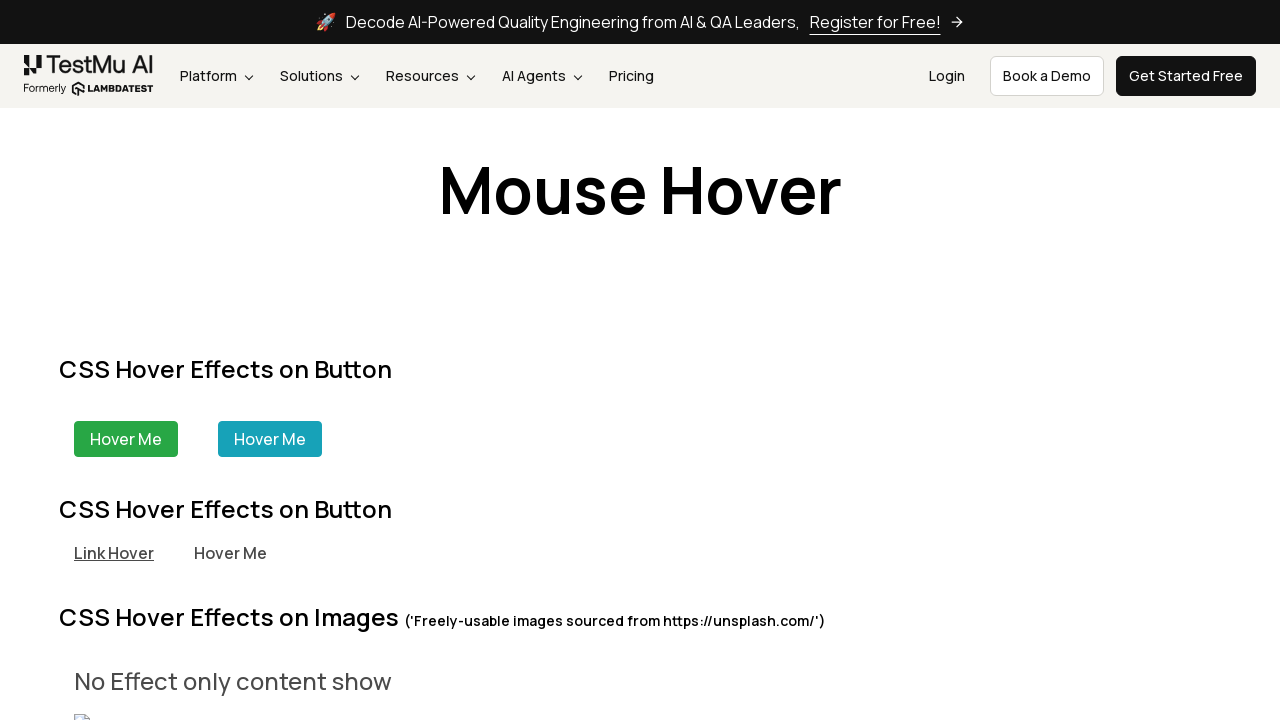

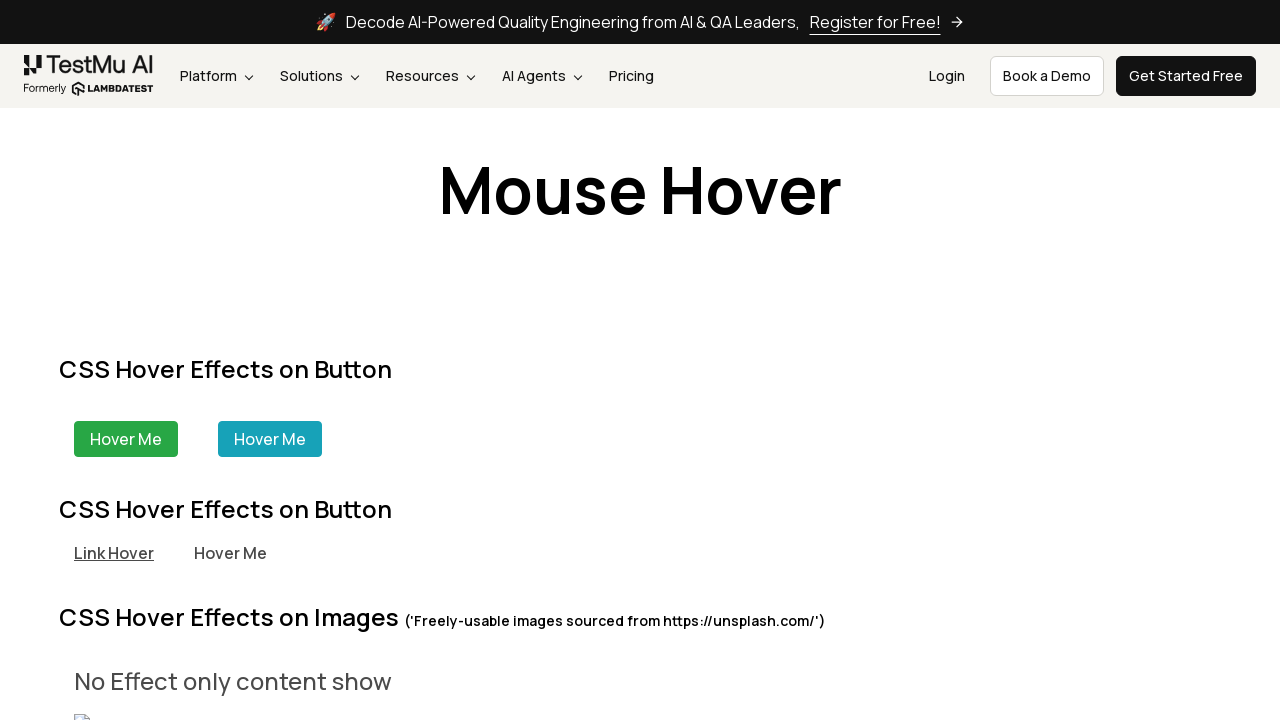